Tests a signup form by filling in first name, last name, and email fields, then submitting the form.

Starting URL: http://secure-retreat-92358.herokuapp.com/

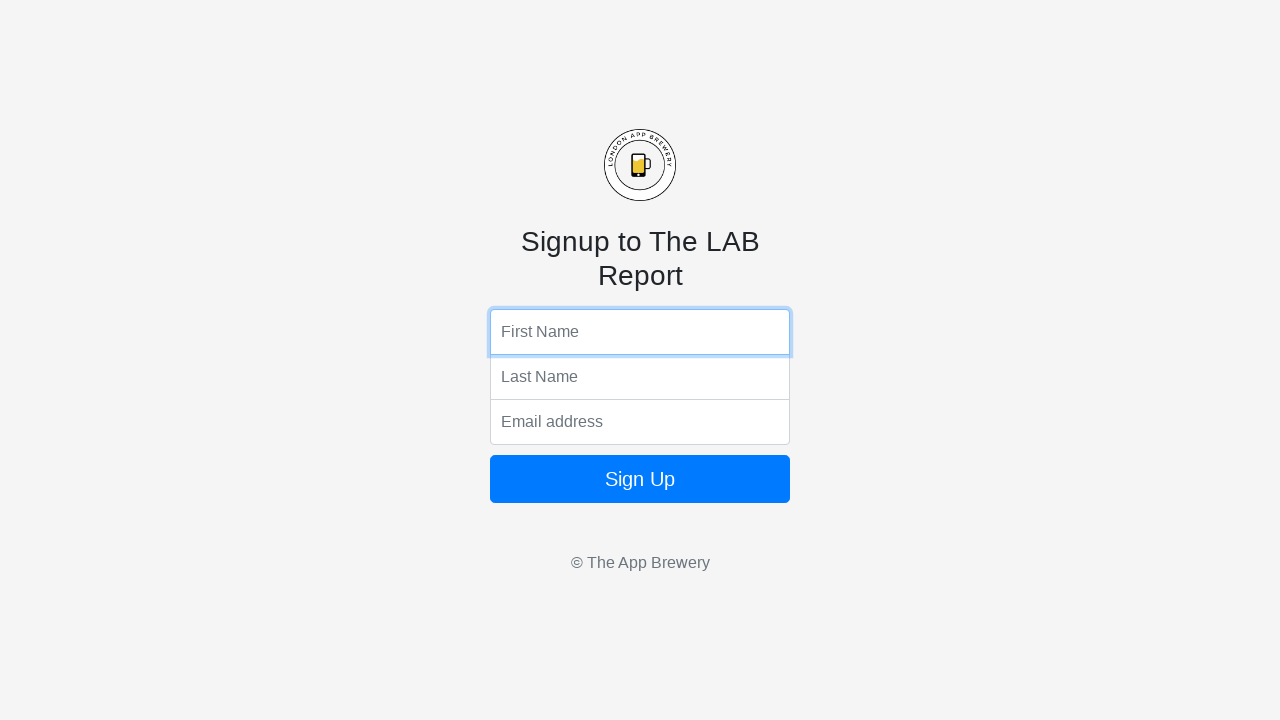

Filled first name field with 'Maz' on input[name='fName']
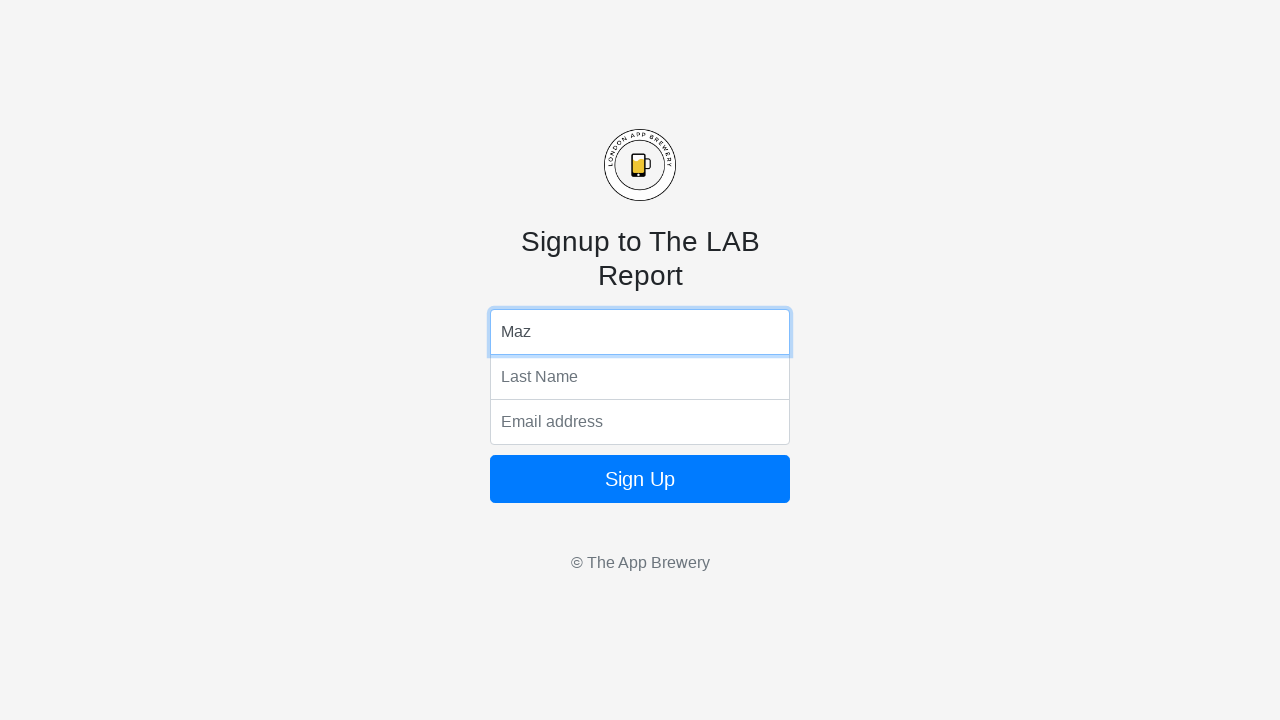

Filled last name field with 'Miz' on input[name='lName']
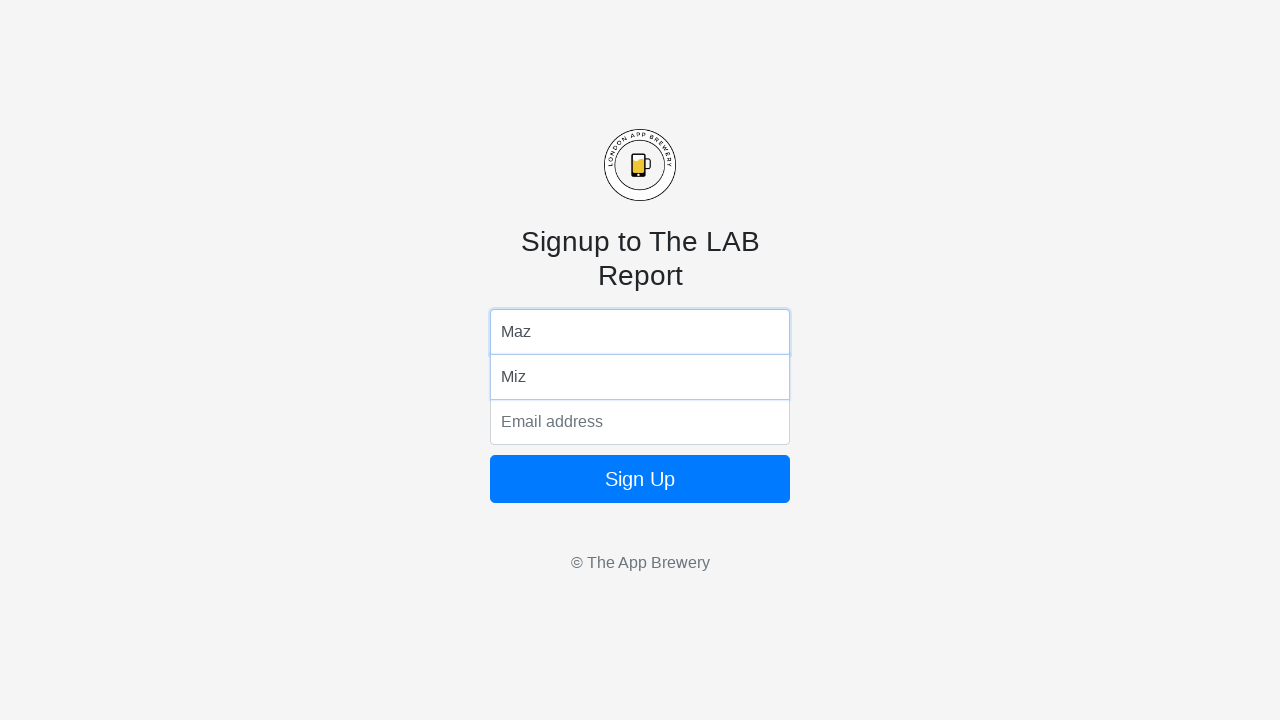

Filled email field with 'max@yahoo.com' on input[name='email']
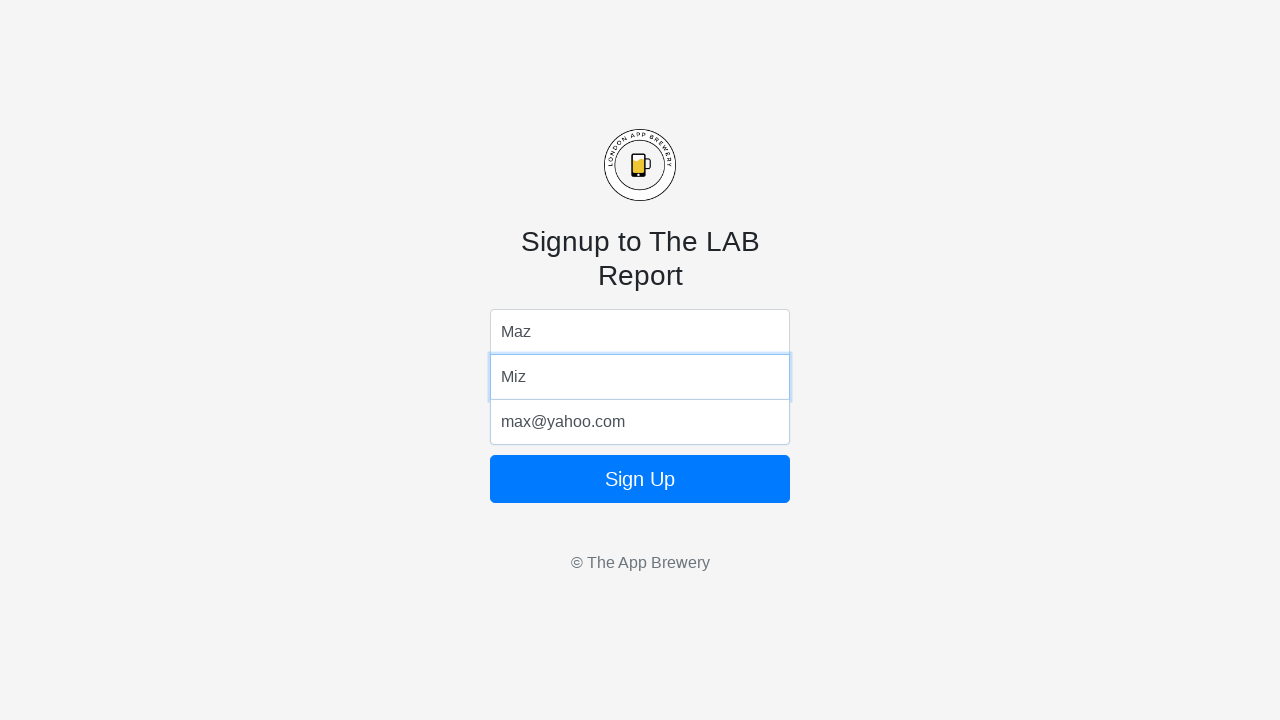

Clicked the sign up button to submit the form at (640, 479) on form button
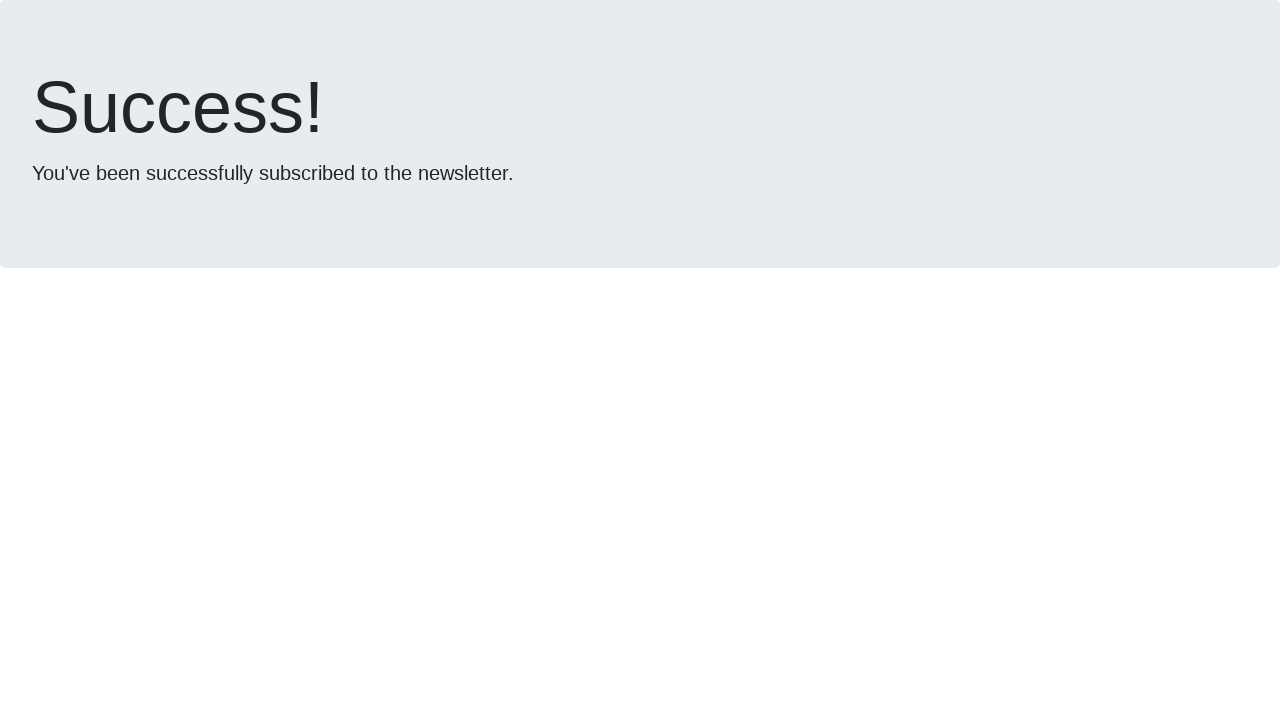

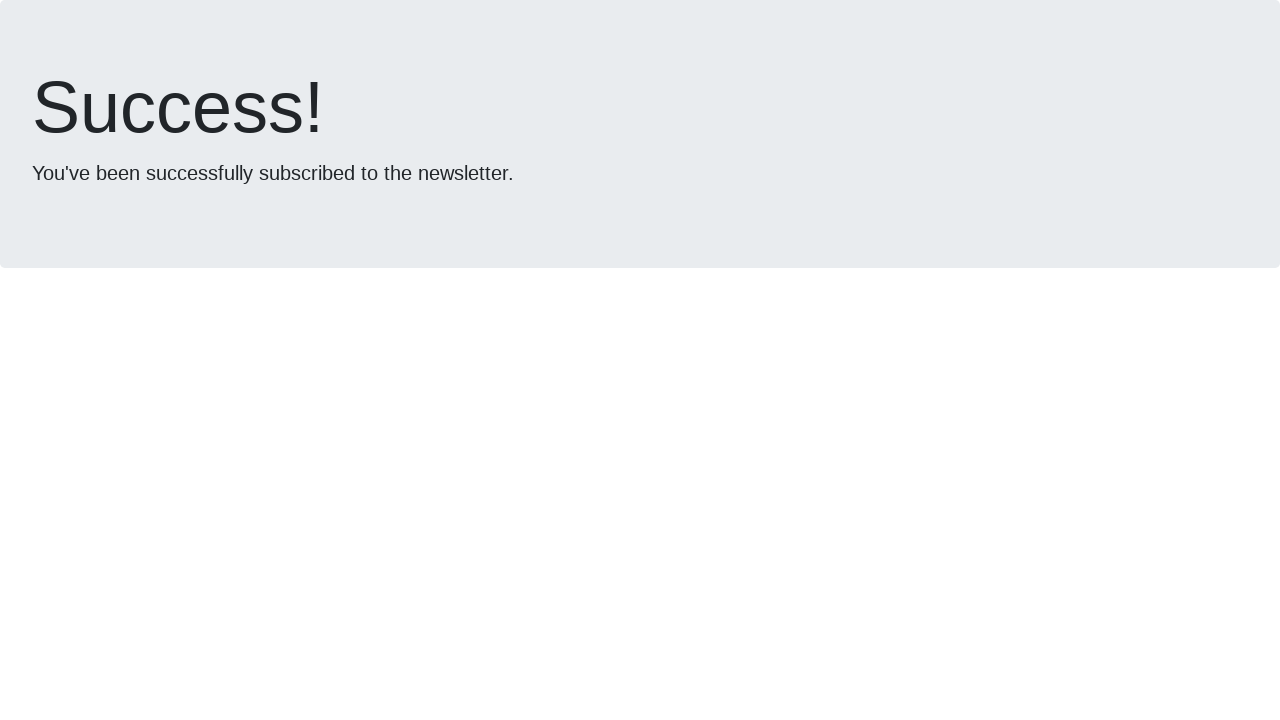